Tests handling of a JavaScript prompt dialog by clicking a button that triggers the prompt, then accepting it with a custom input value

Starting URL: https://testautomationpractice.blogspot.com/

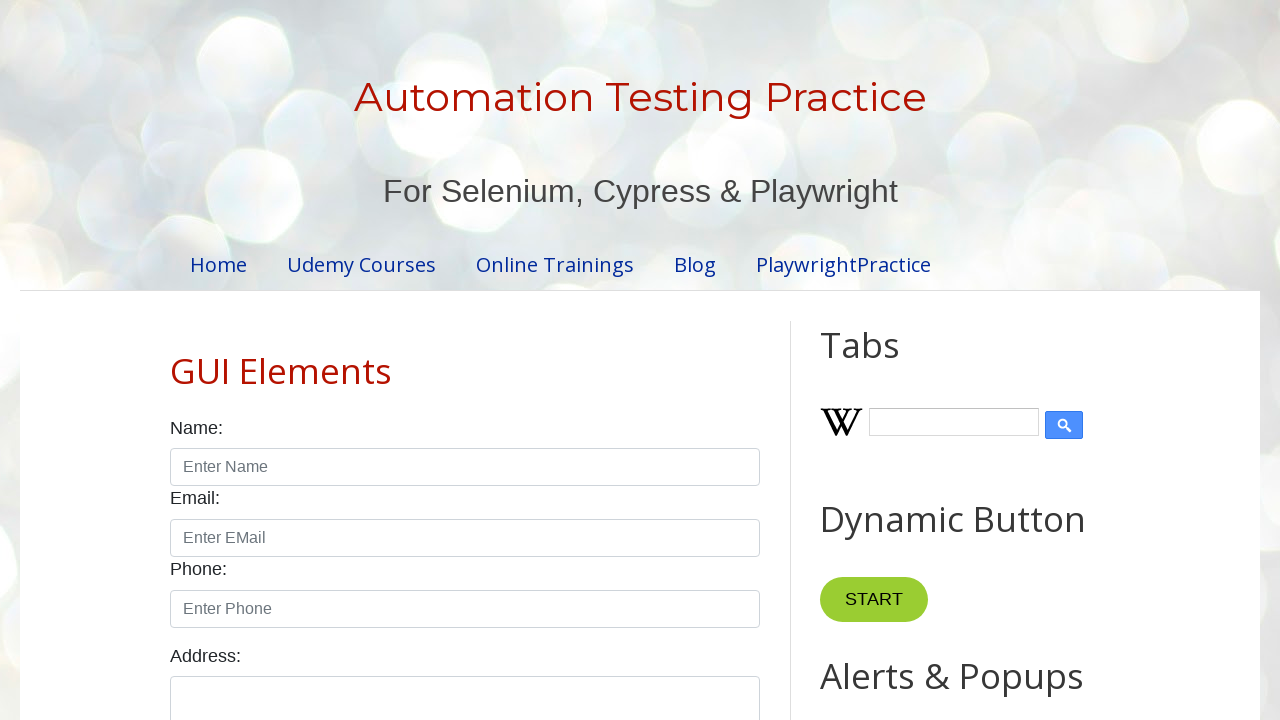

Set up dialog event handler for prompt
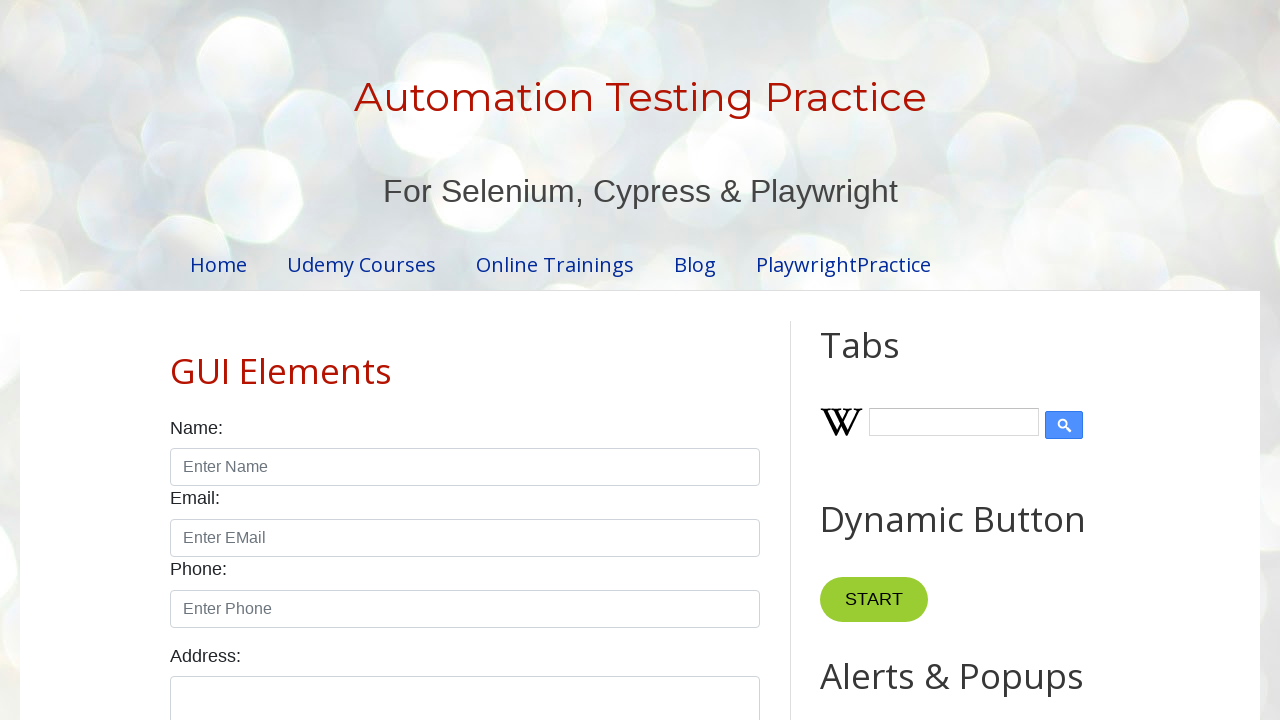

Clicked prompt button to trigger the dialog at (890, 360) on xpath=//button[@id='promptBtn']
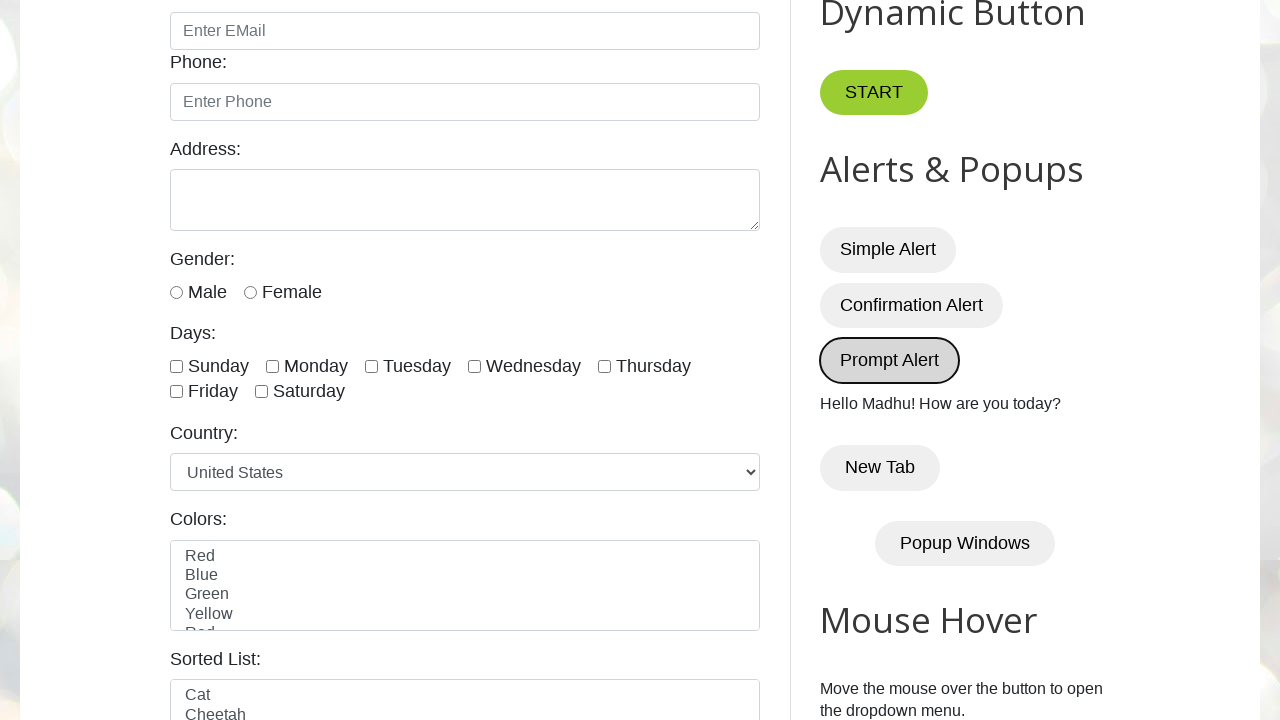

Waited 500ms for dialog handling to complete
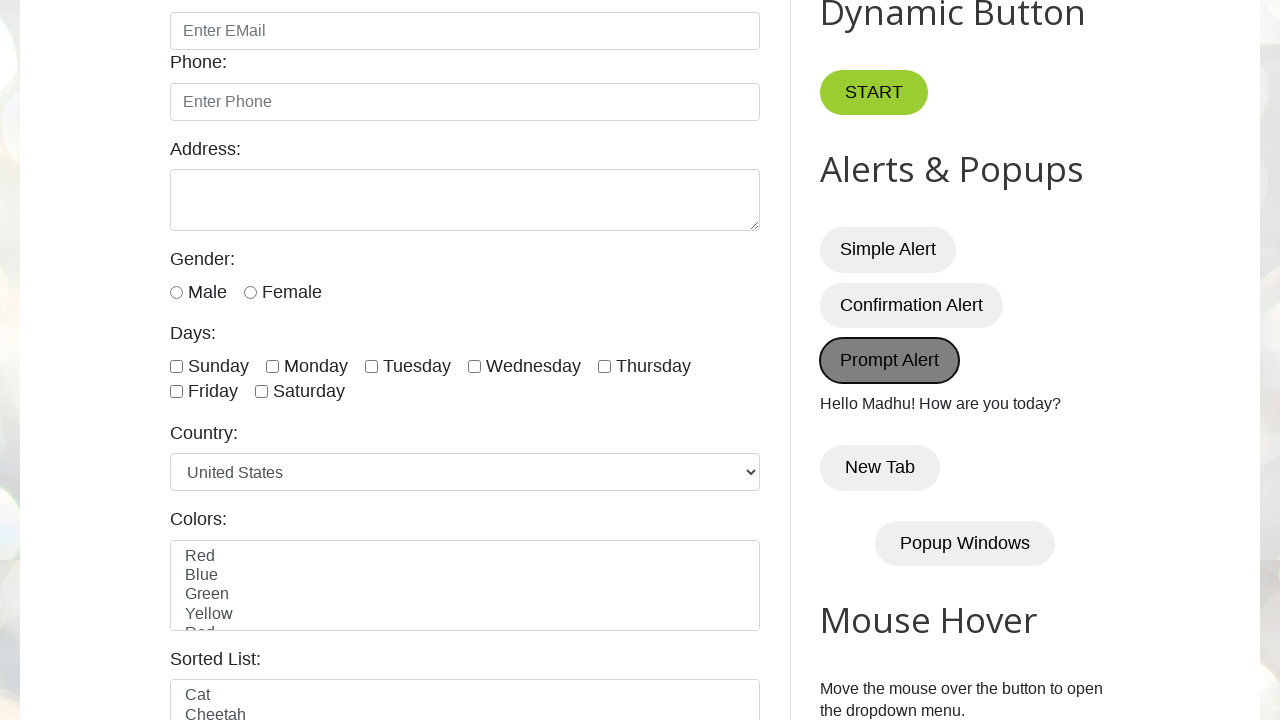

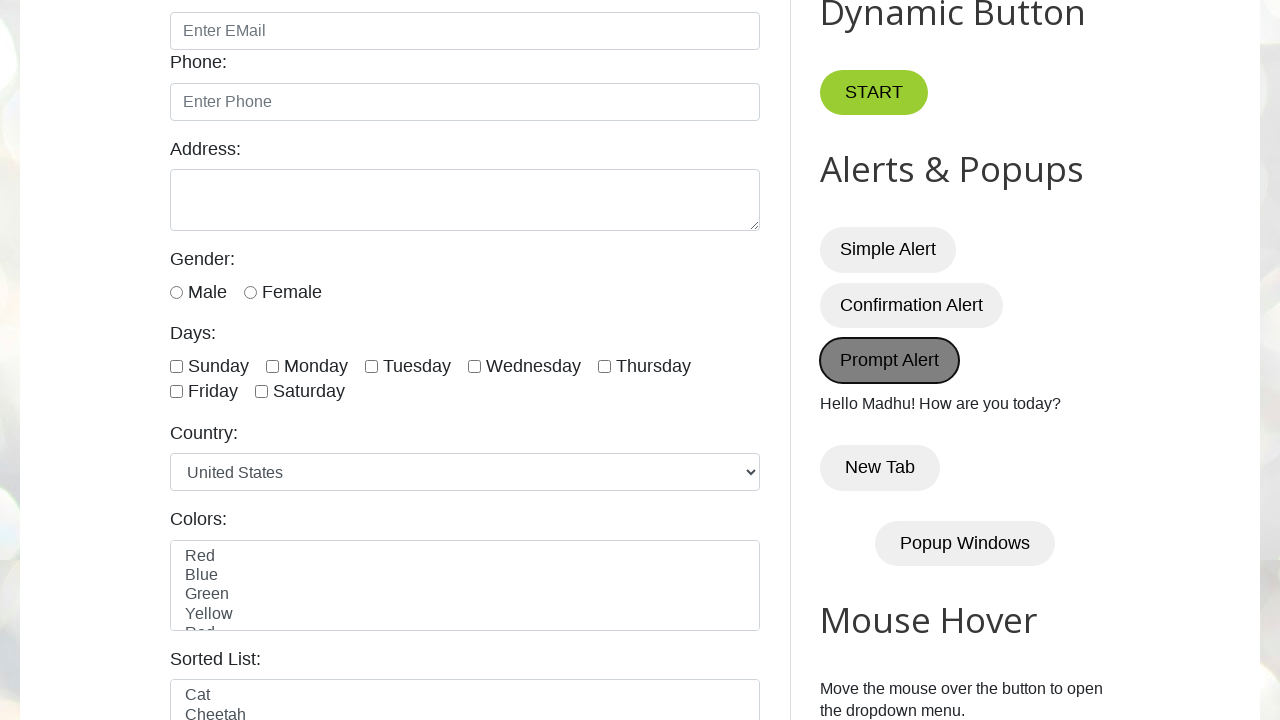